Tests keyboard shortcuts to open and dismiss the print dialog using Ctrl+P and Tab/Enter navigation

Starting URL: https://www.selenium.dev

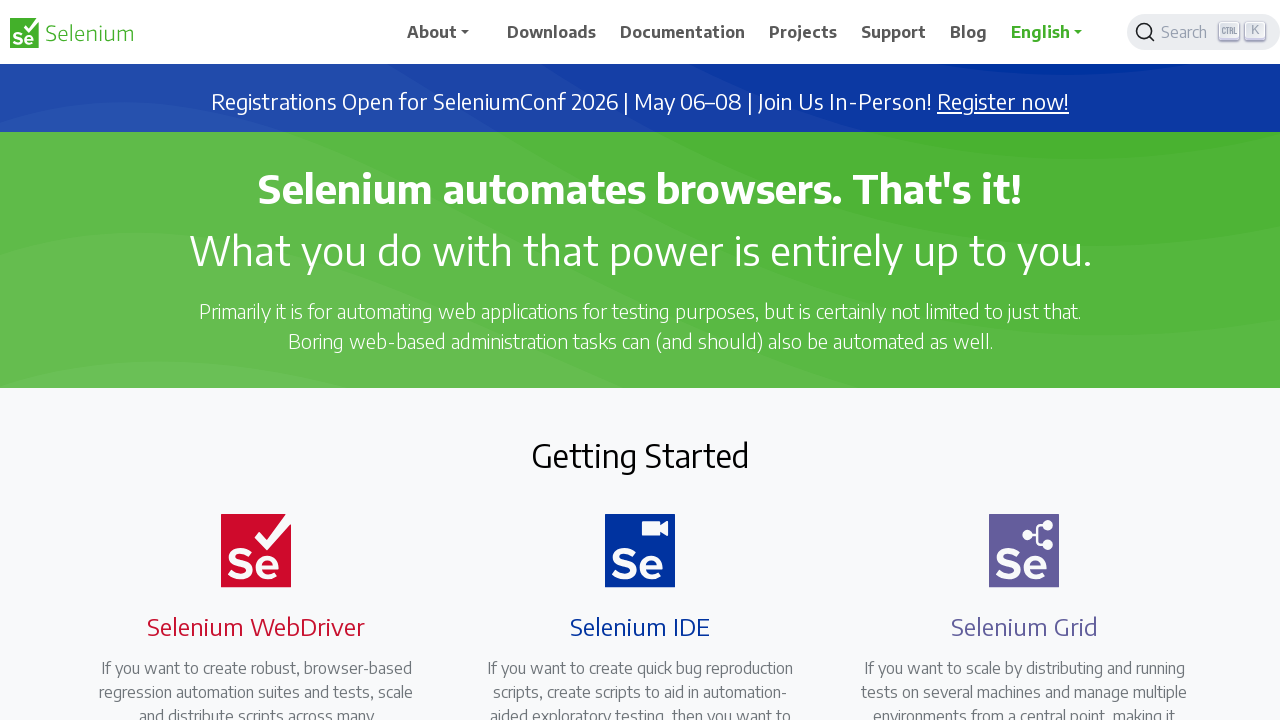

Pressed Ctrl+P to open print dialog
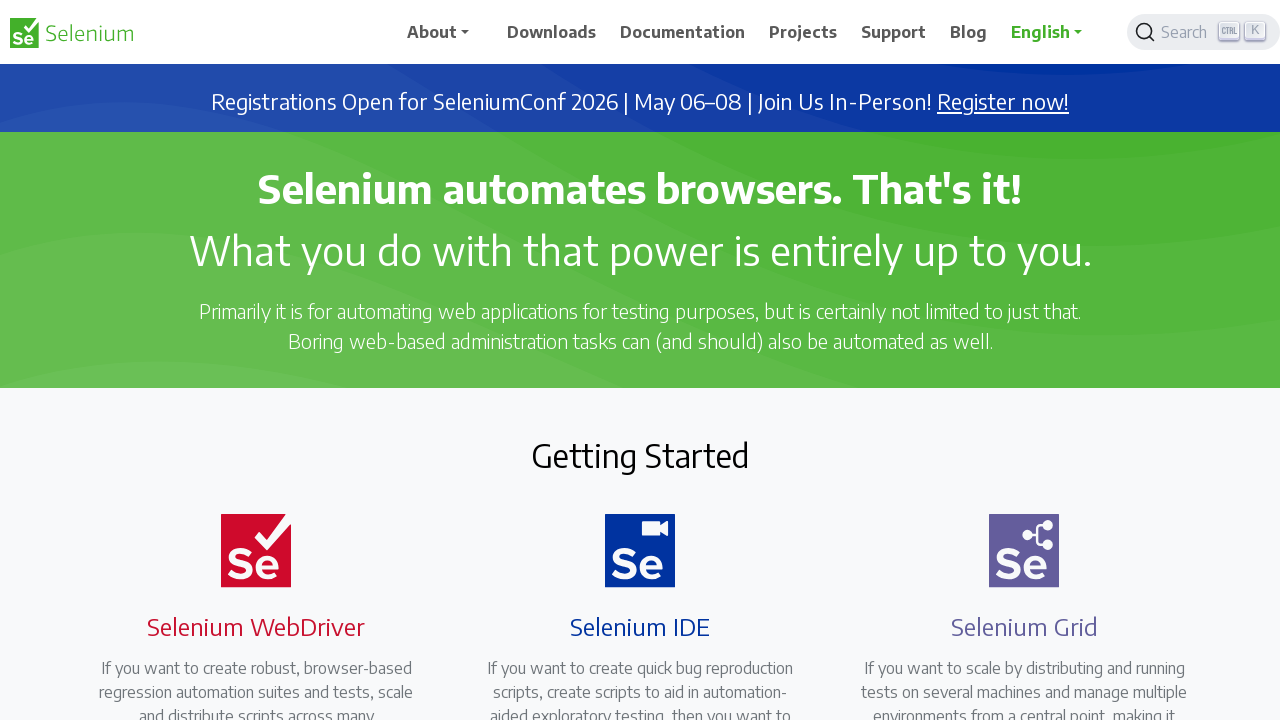

Waited 4 seconds for print dialog to appear
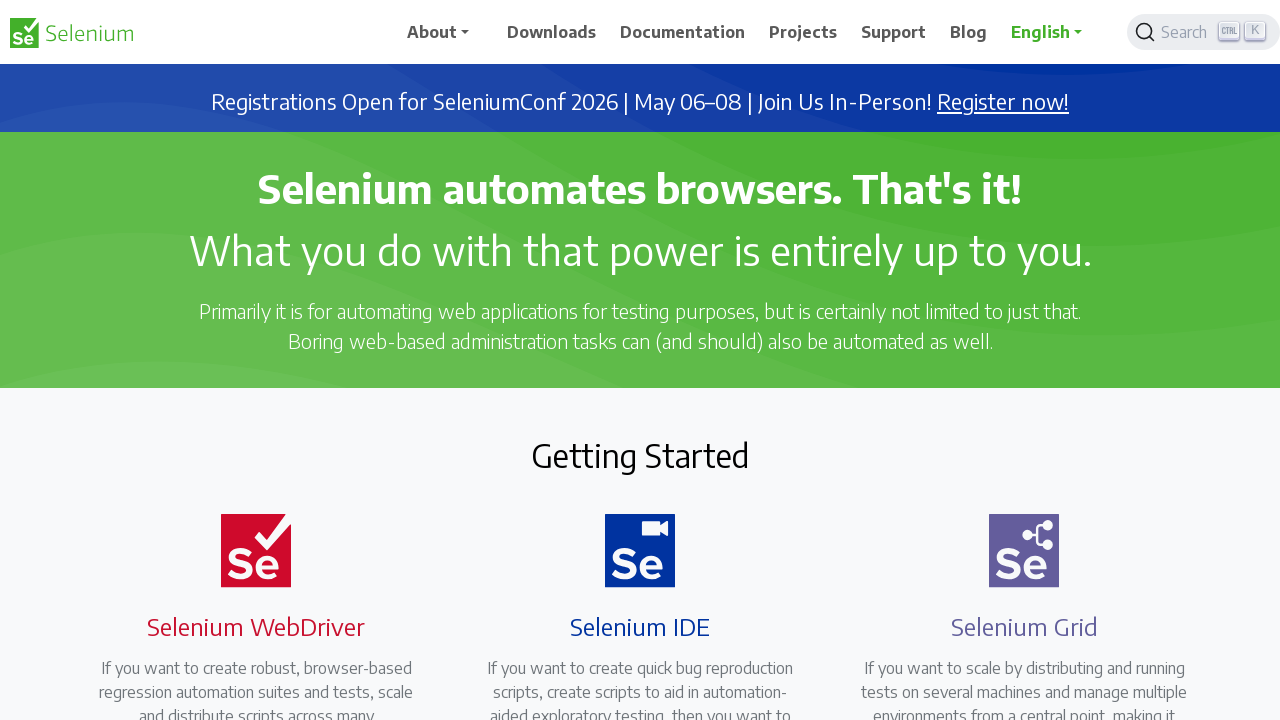

Pressed Tab to navigate in print dialog (iteration 1/6)
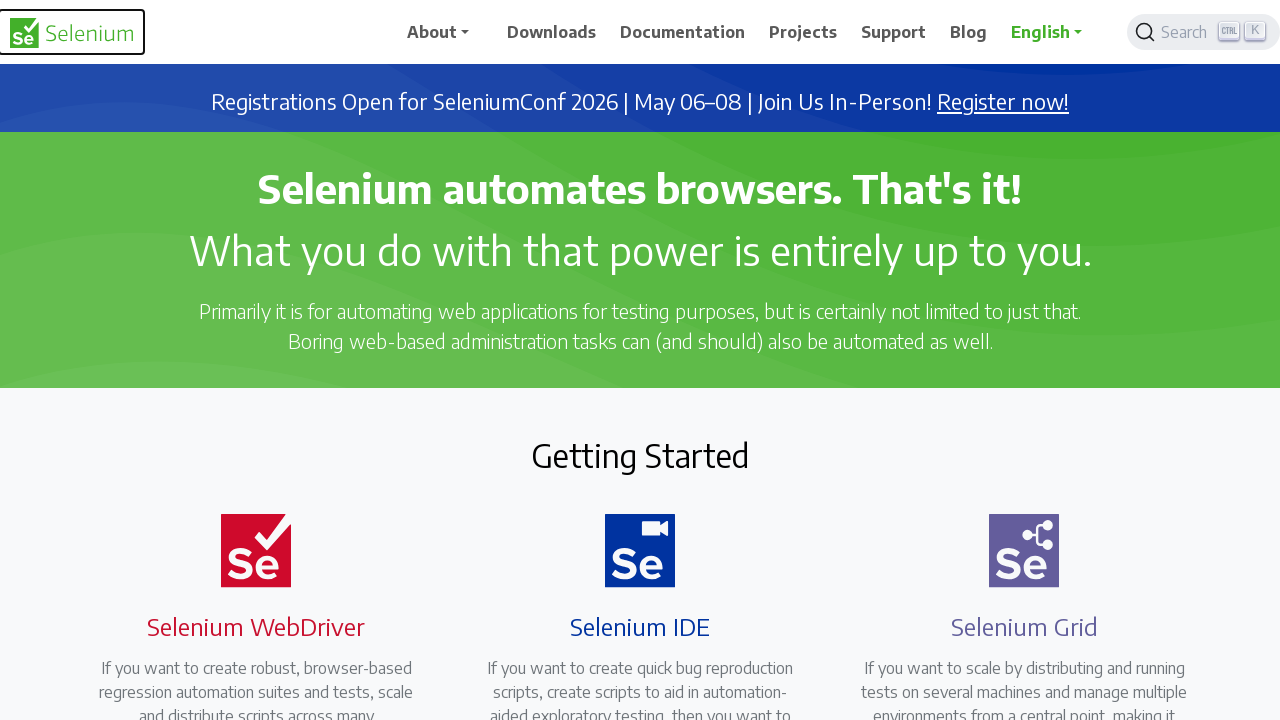

Pressed Tab to navigate in print dialog (iteration 2/6)
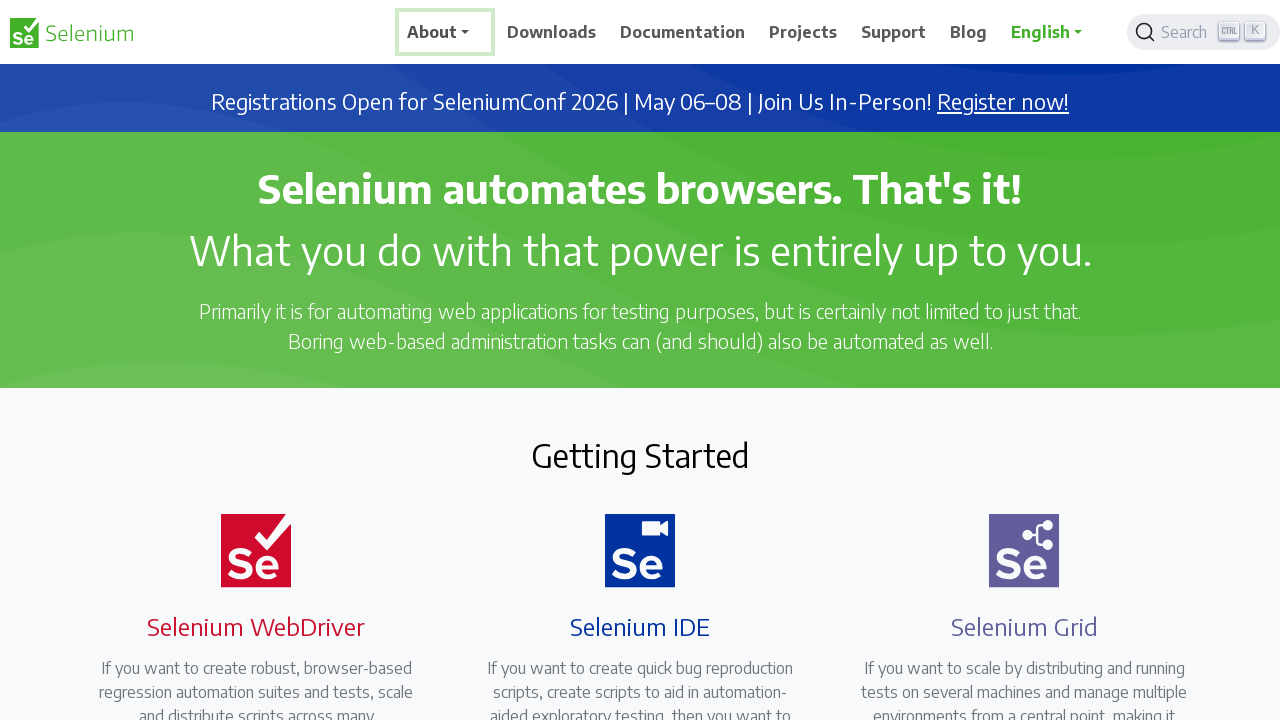

Pressed Tab to navigate in print dialog (iteration 3/6)
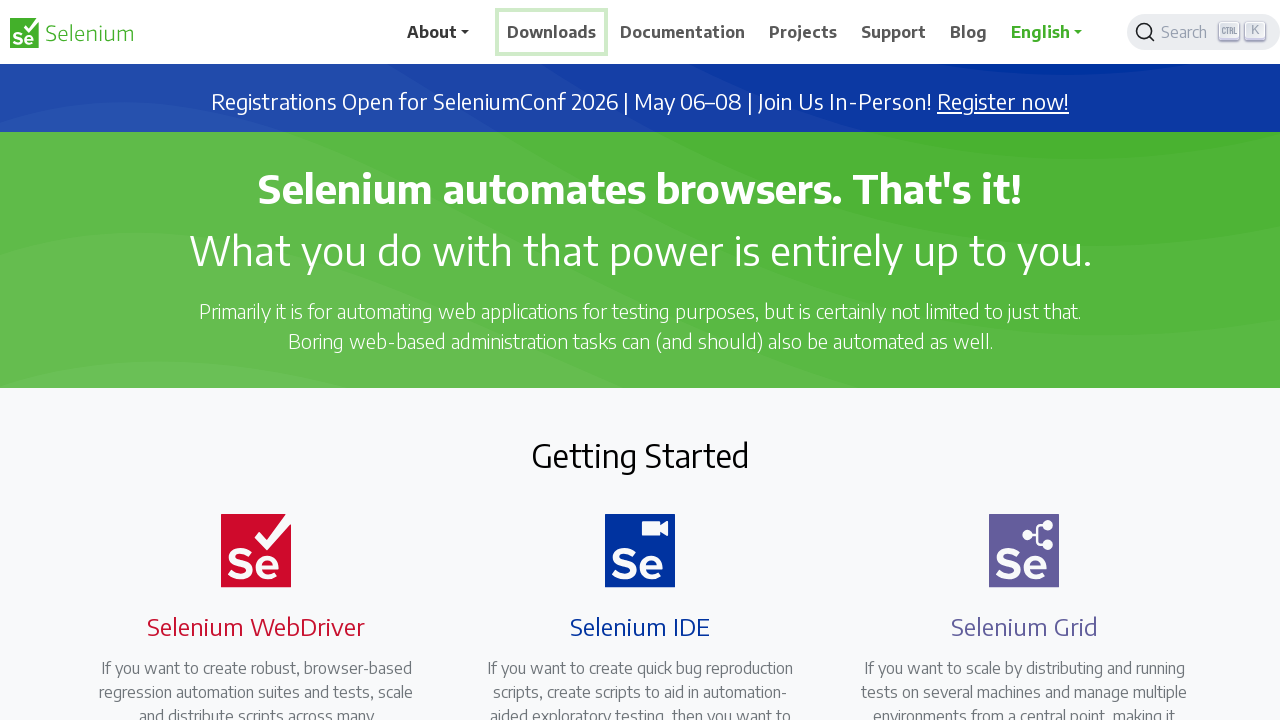

Pressed Tab to navigate in print dialog (iteration 4/6)
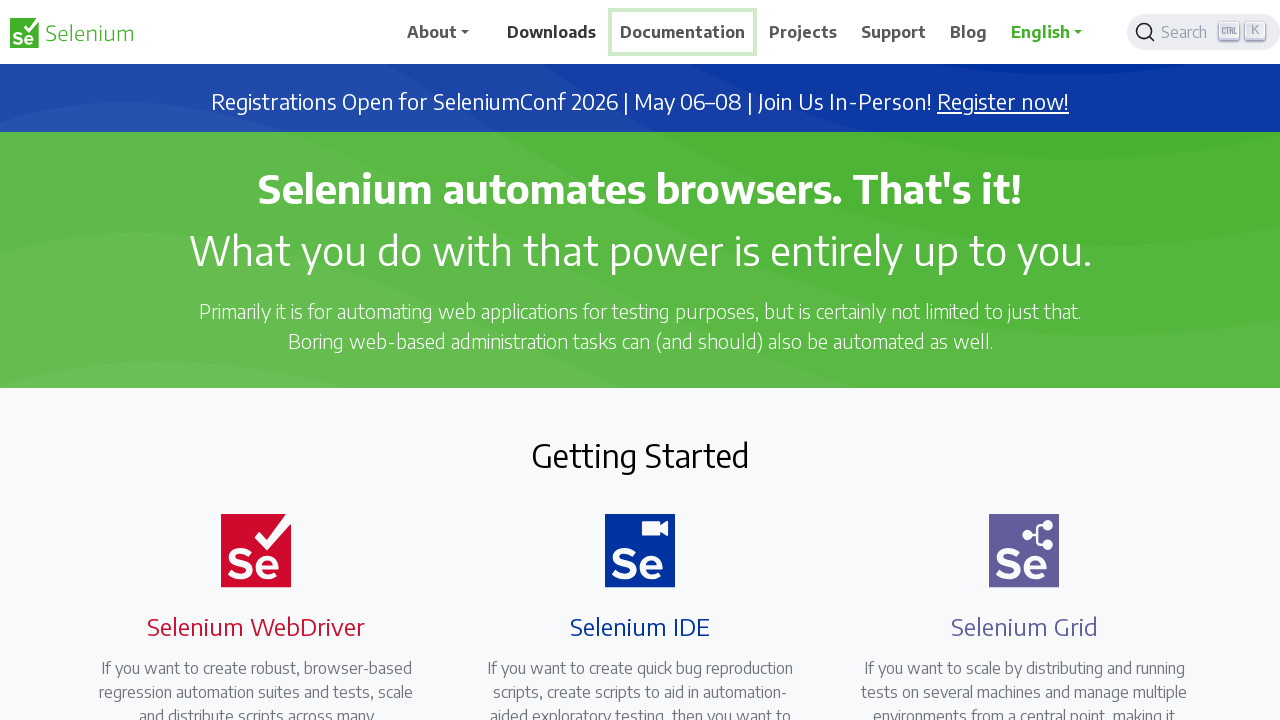

Pressed Tab to navigate in print dialog (iteration 5/6)
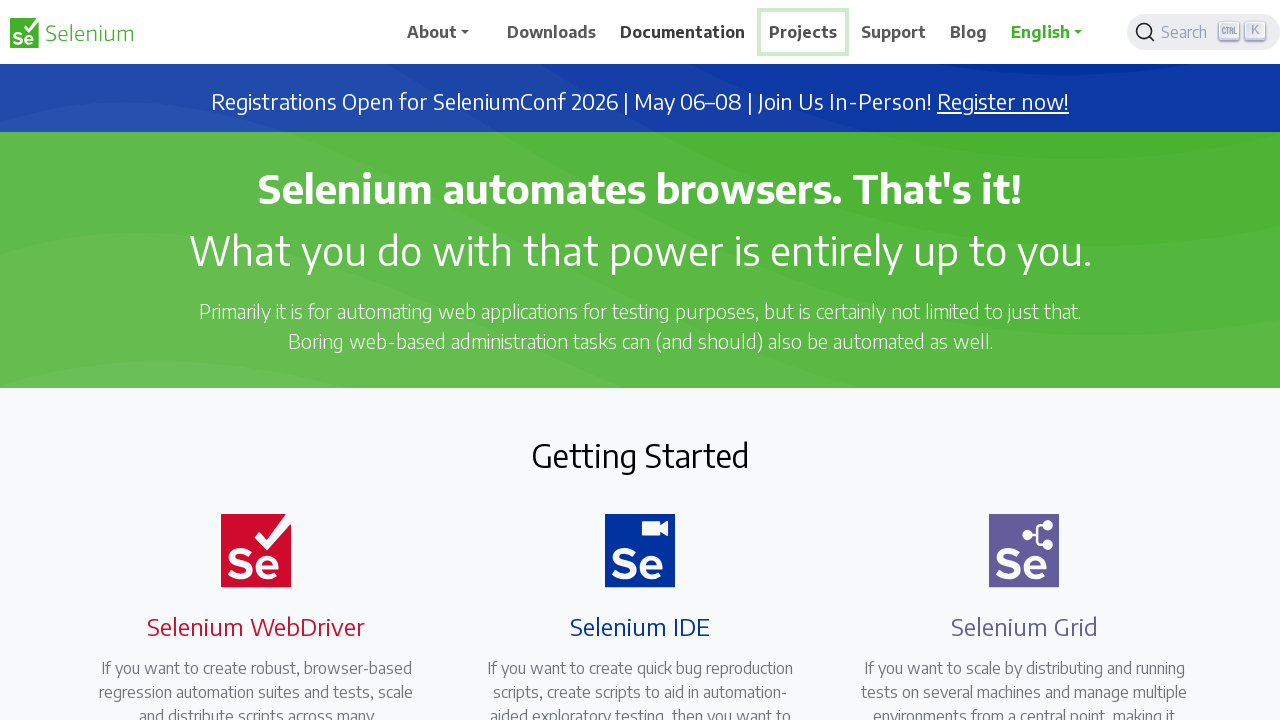

Pressed Tab to navigate in print dialog (iteration 6/6)
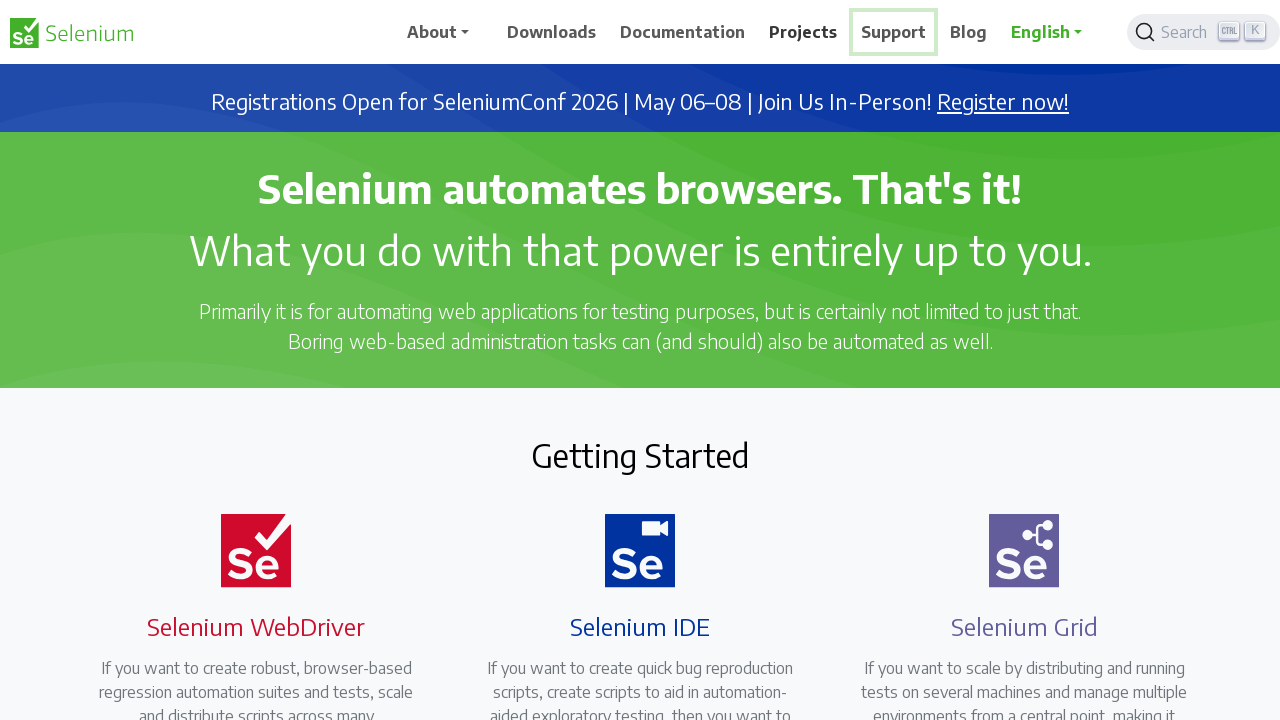

Waited 3 seconds before dismissing dialog
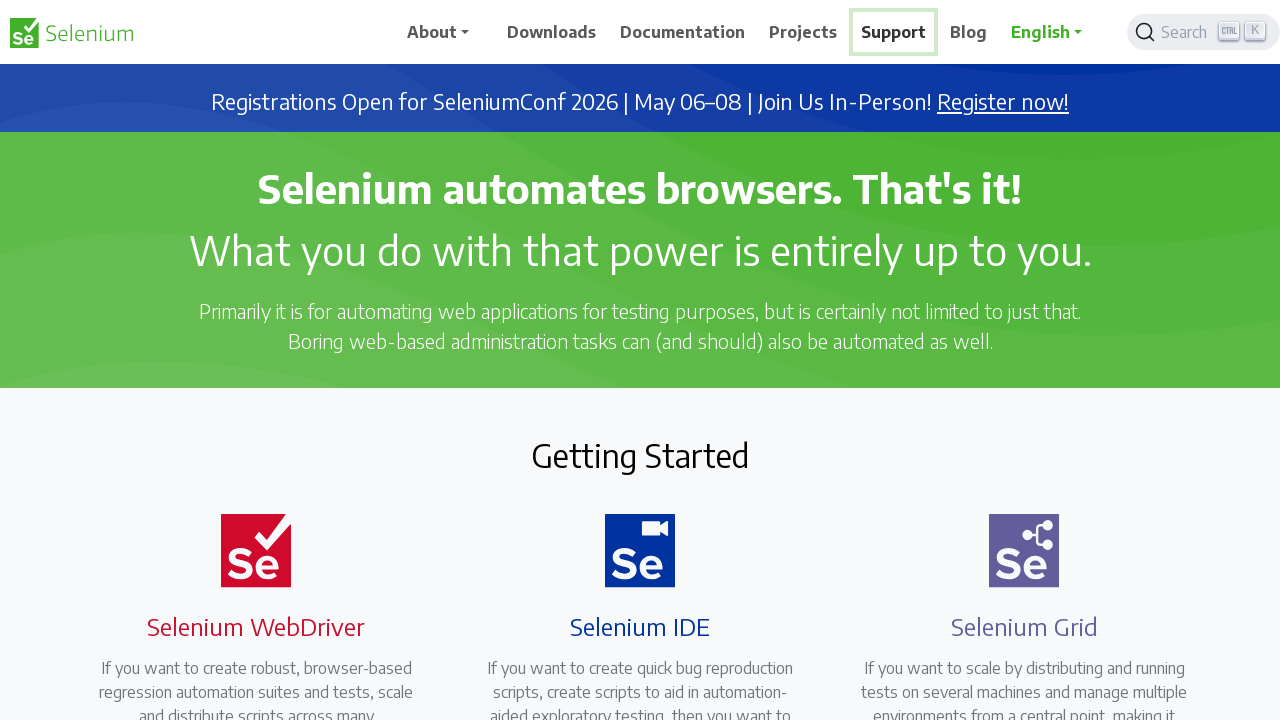

Pressed Enter to dismiss print dialog
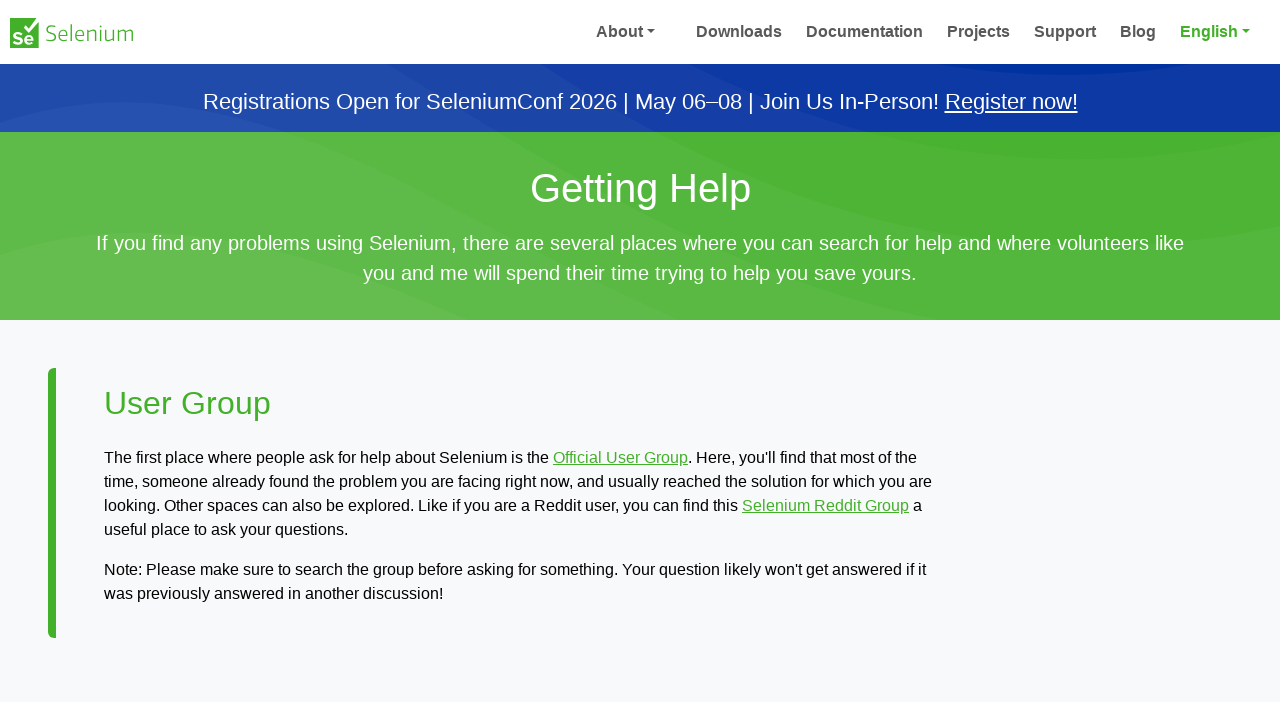

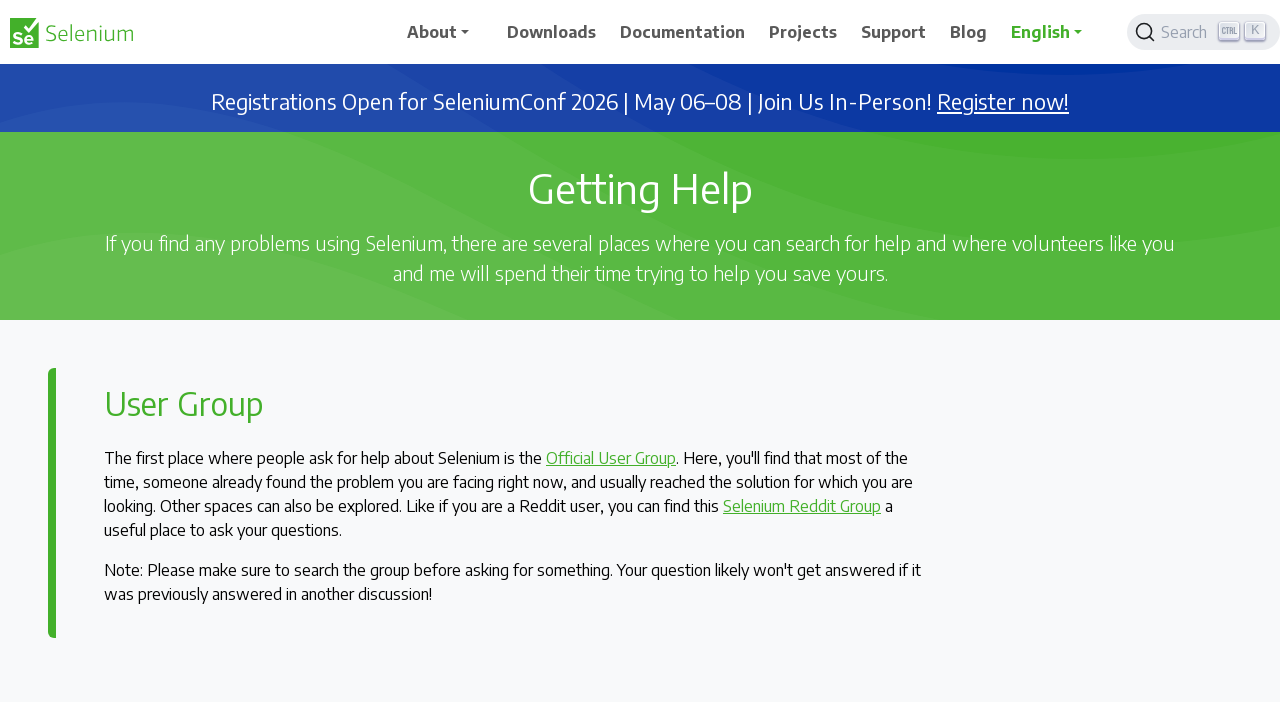